Tests window handling functionality by navigating to a page, opening a new window via a link, switching between parent and child windows, and verifying content in each window

Starting URL: https://the-internet.herokuapp.com/

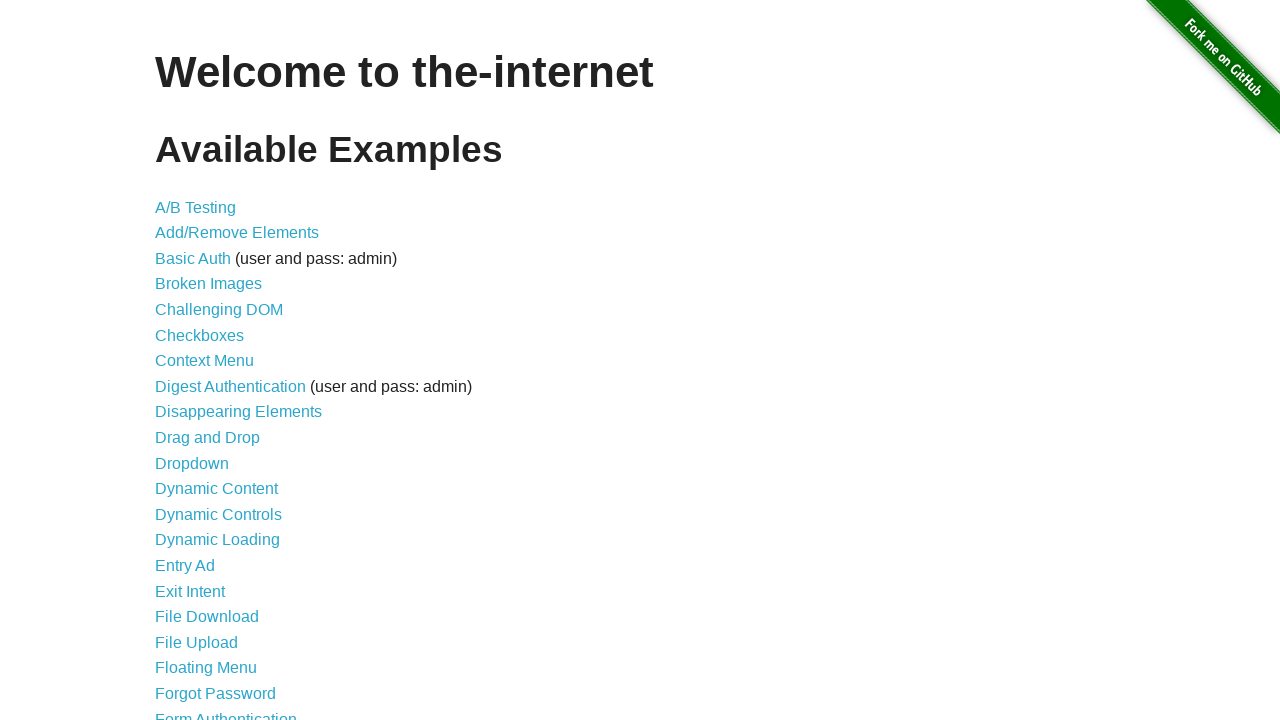

Clicked on Windows link to navigate to window handling page at (218, 369) on a[href='/windows']
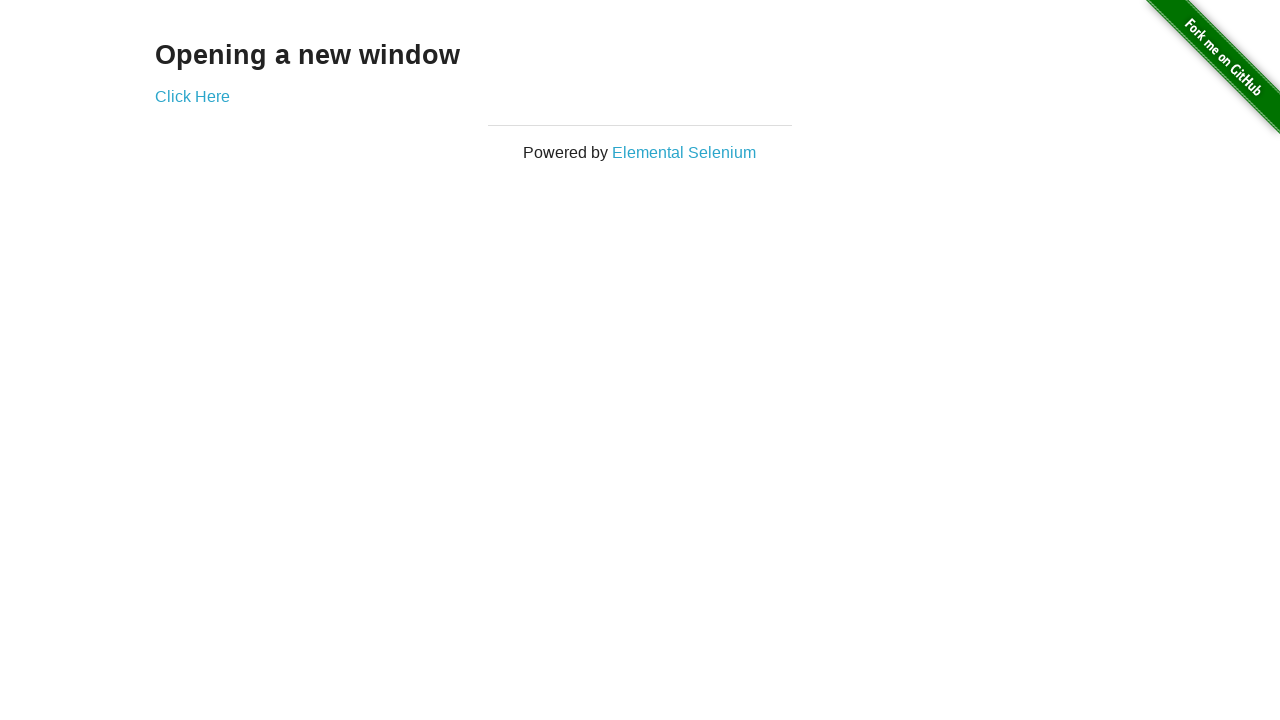

Clicked 'Click Here' link and new window opened at (192, 96) on a:has-text('Click Here')
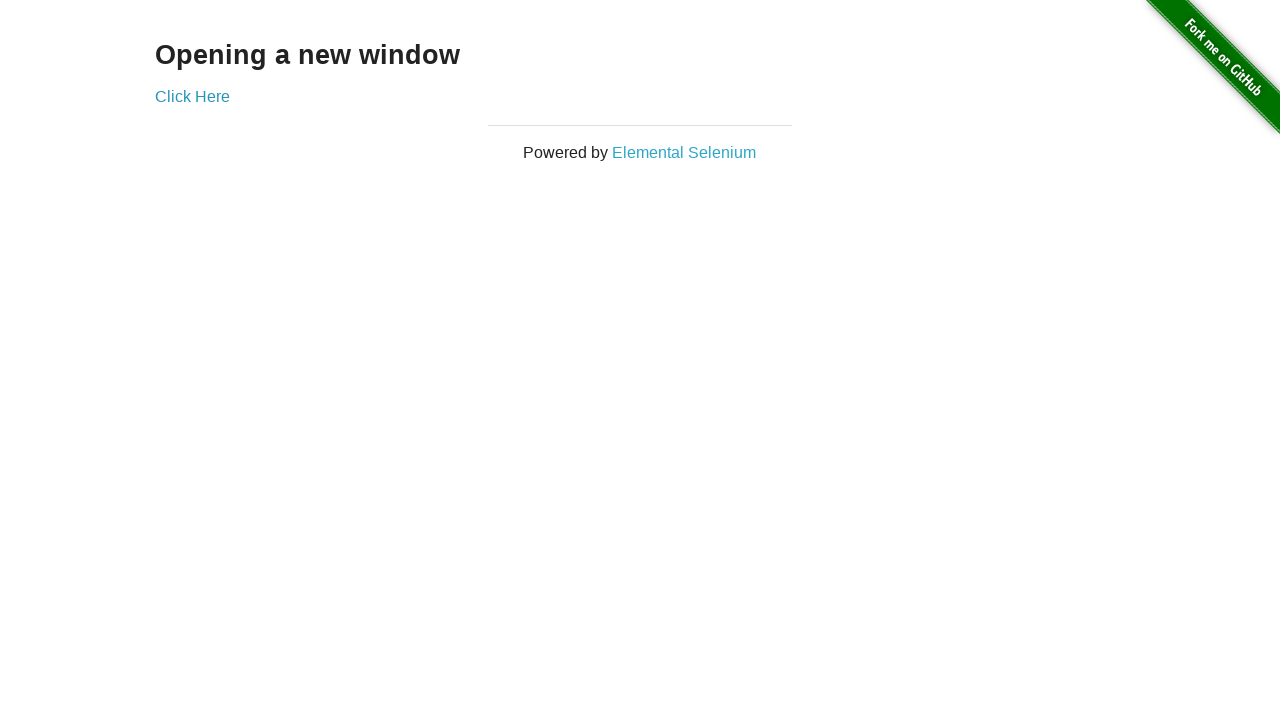

Verified 'New Window' heading is present in child window
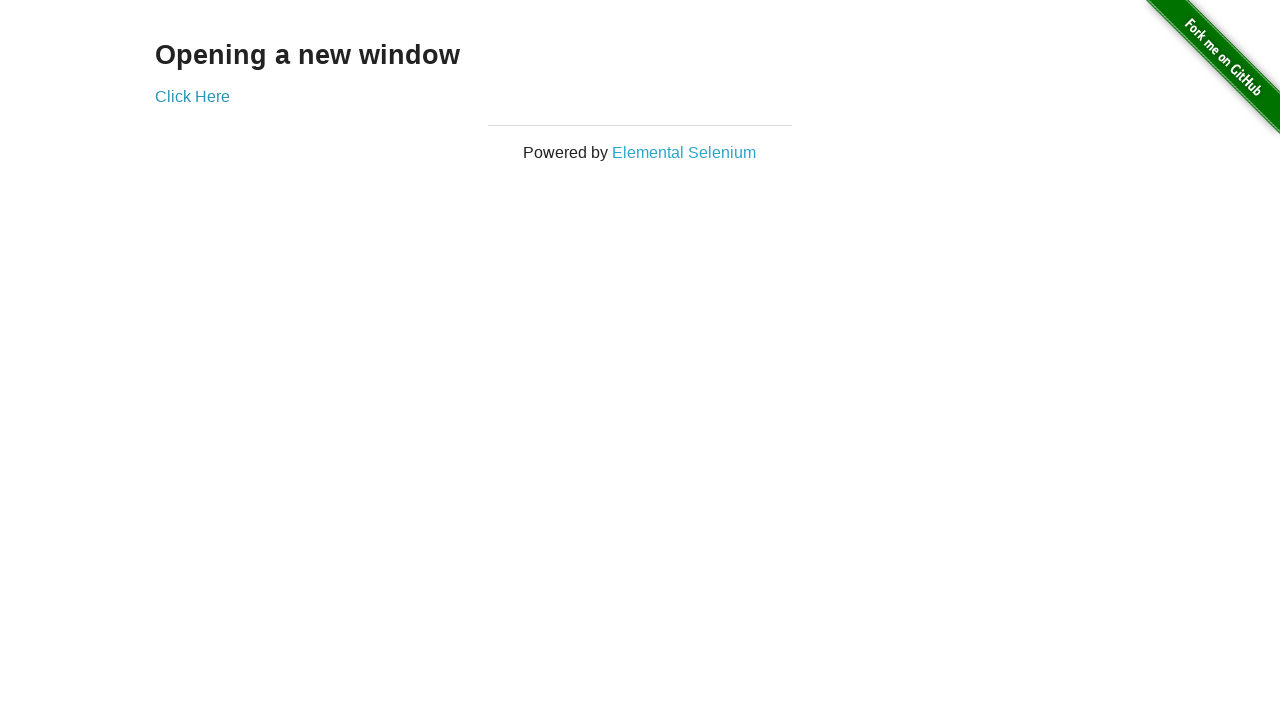

Verified 'Opening a new window' heading is present in parent window
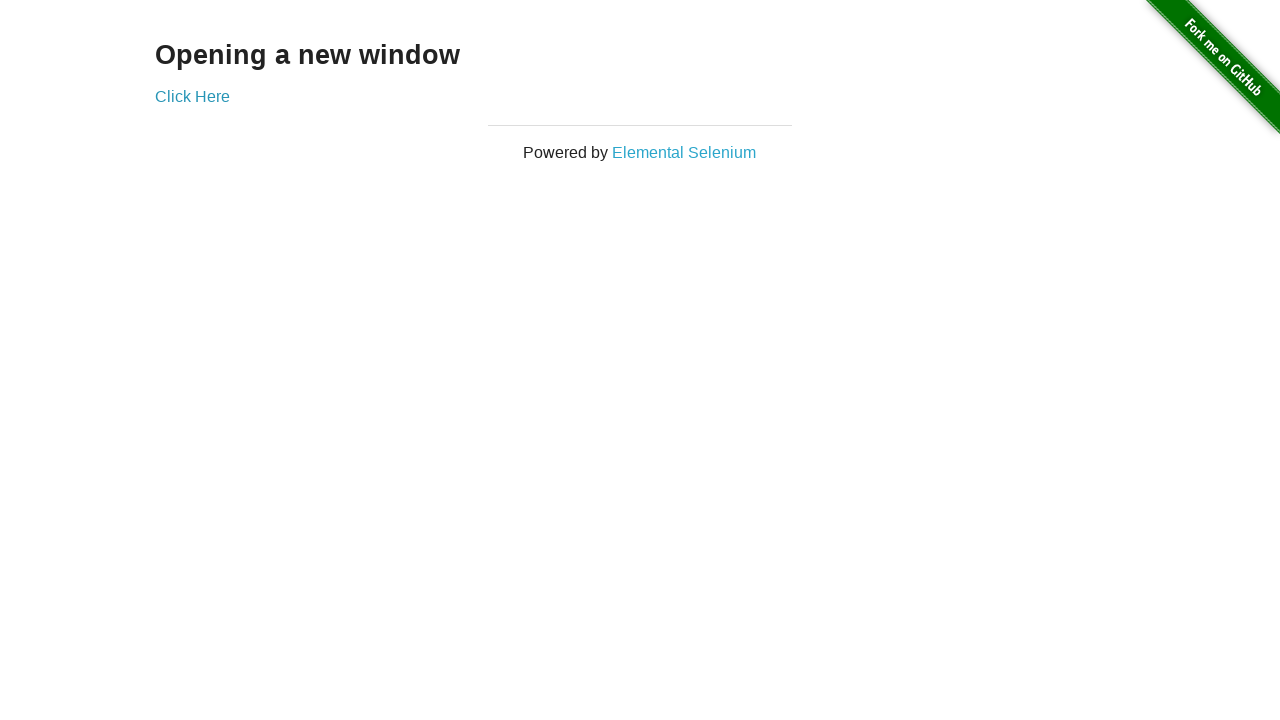

Closed the child window
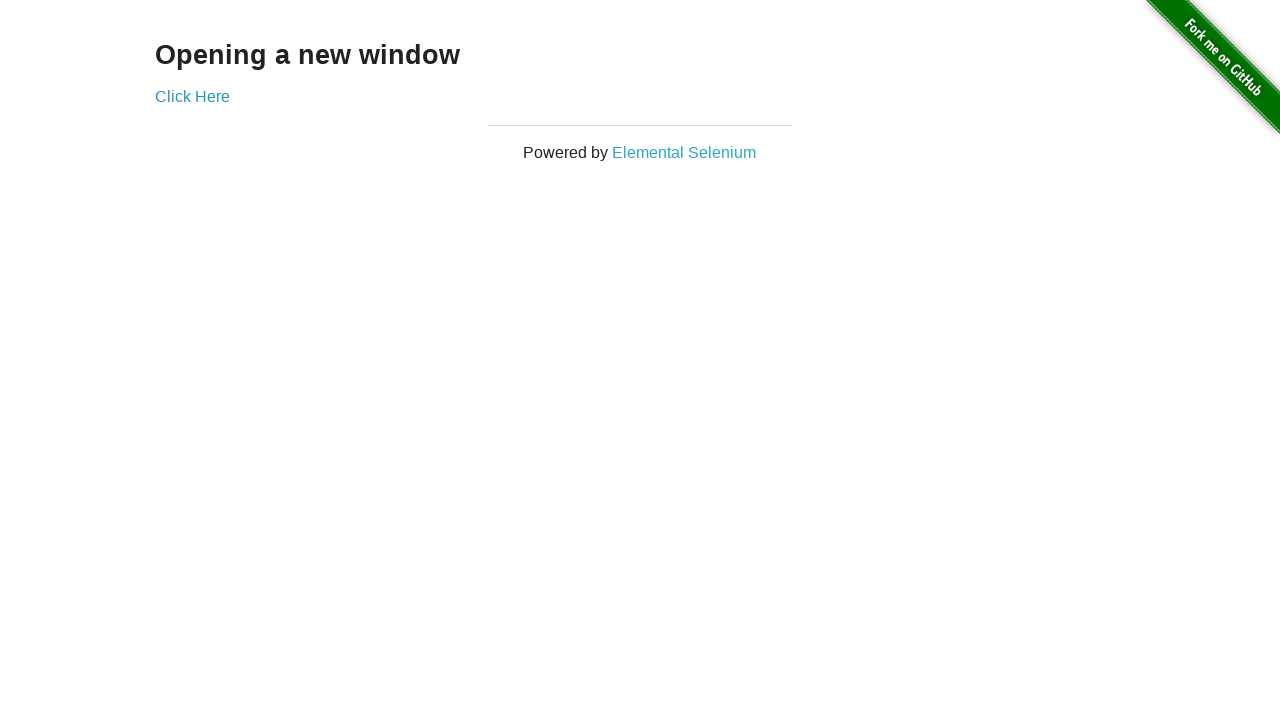

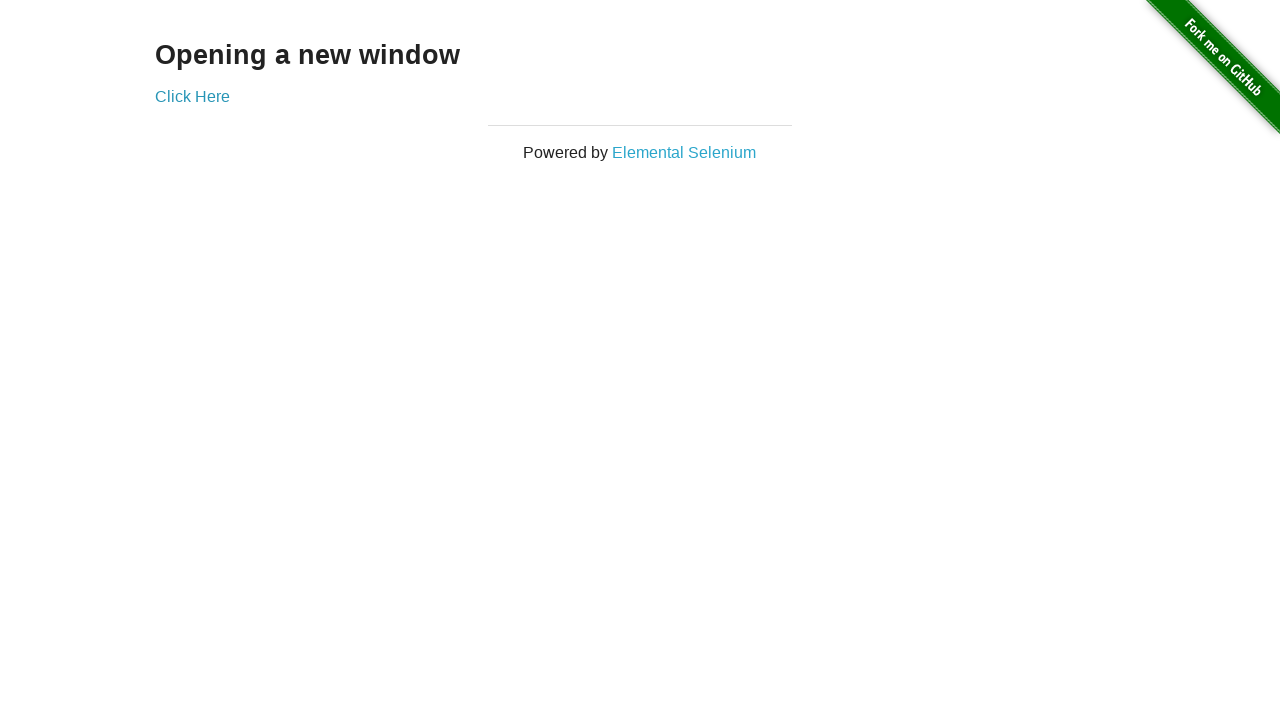